Tests JavaScript prompt dialog by clicking the prompt button, entering text, accepting it, and verifying the input was captured

Starting URL: https://the-internet.herokuapp.com/javascript_alerts

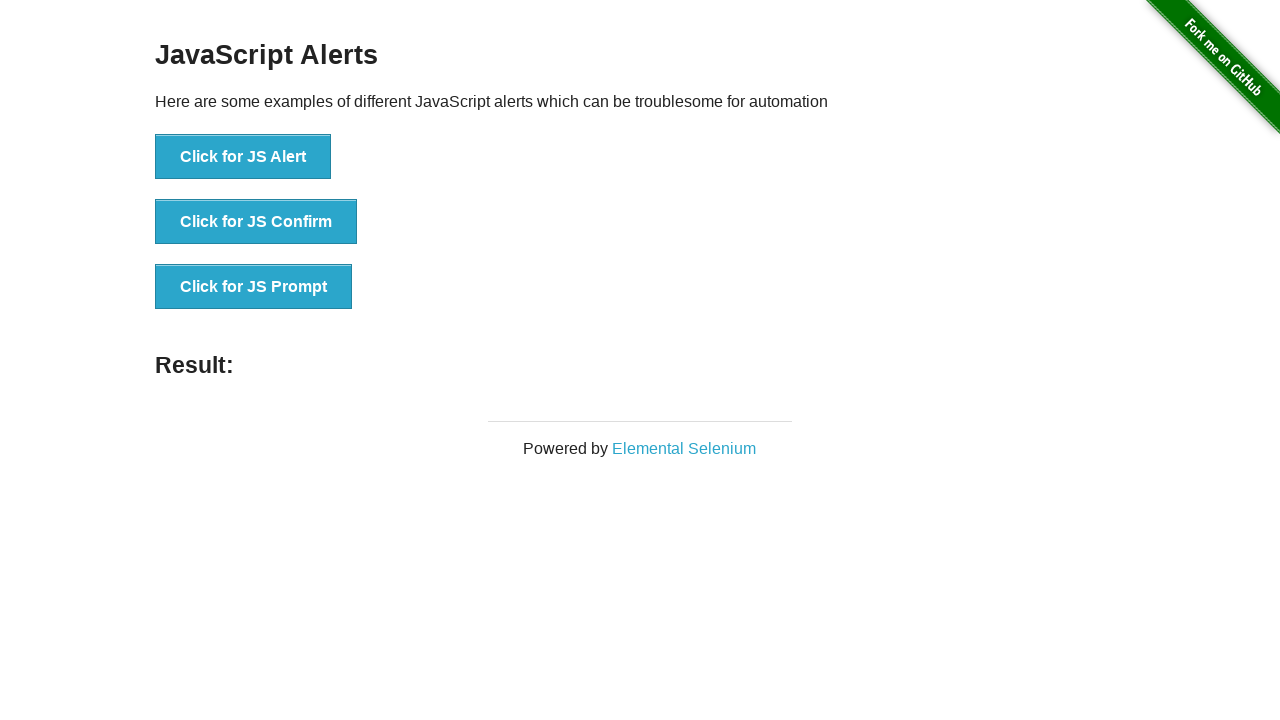

Set up dialog handler to accept prompt with text 'Marcus'
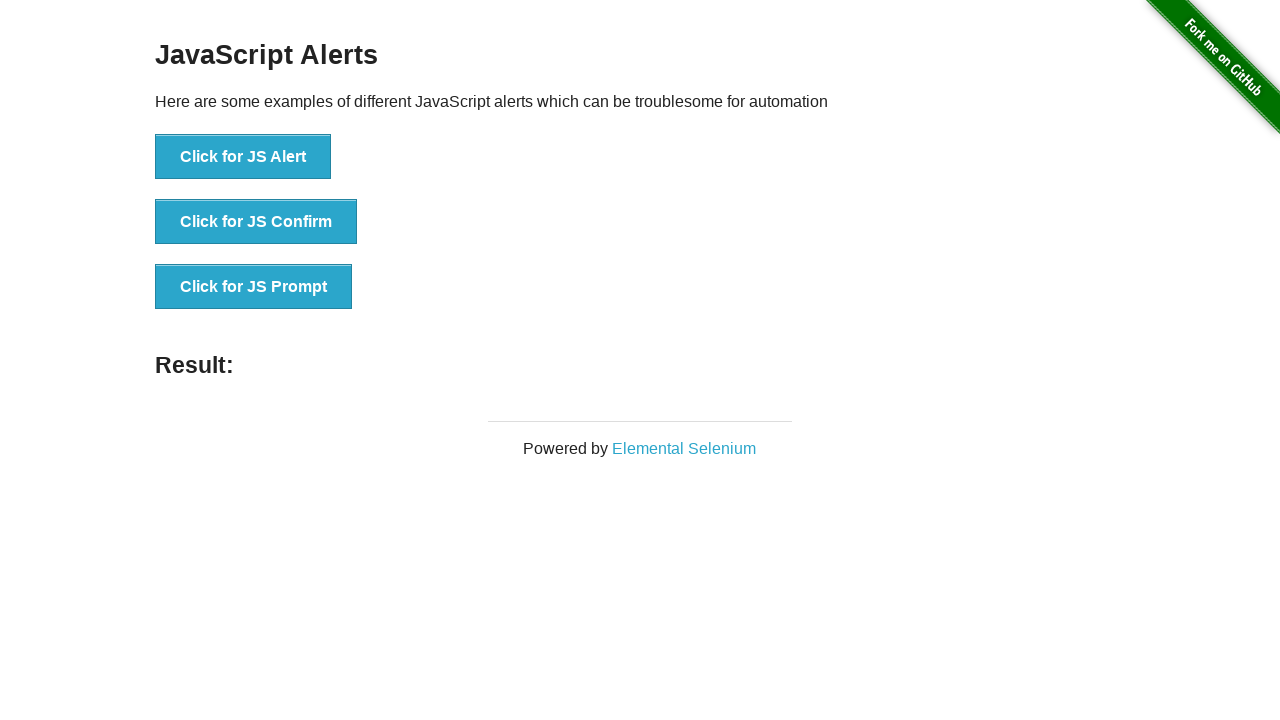

Clicked the JS Prompt button at (254, 287) on xpath=//button[text()='Click for JS Prompt']
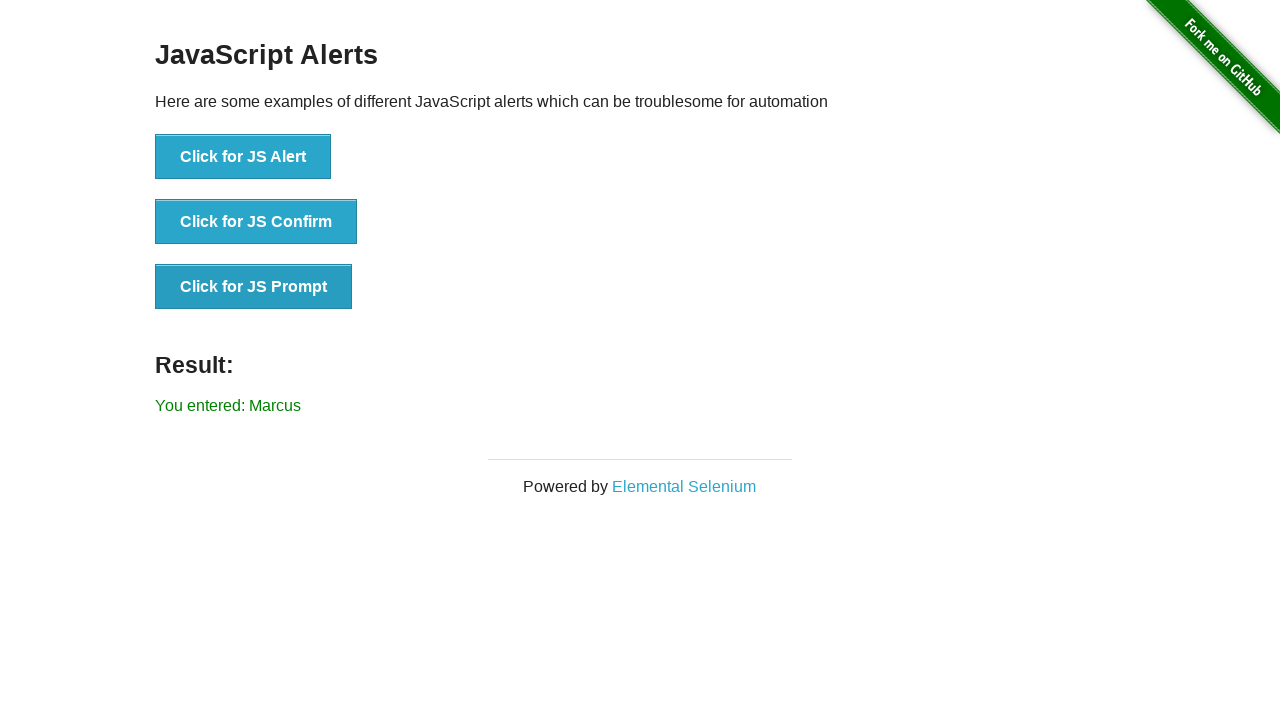

Result element appeared after accepting prompt
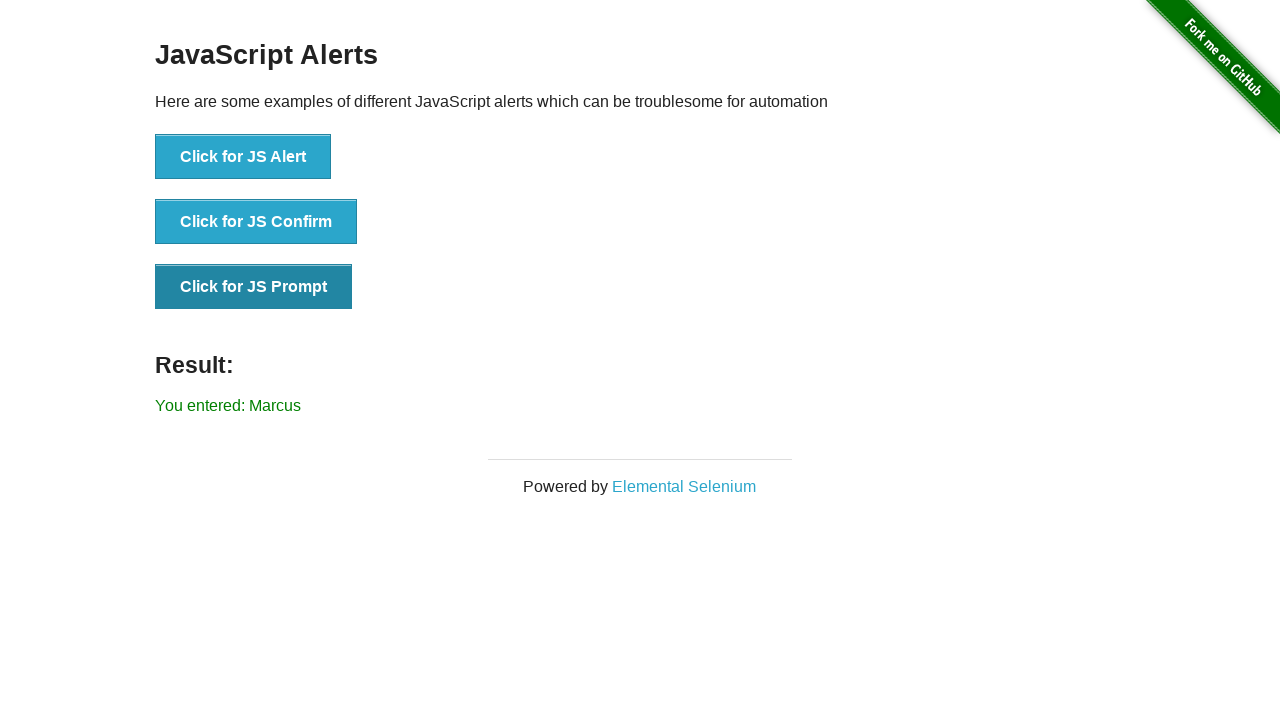

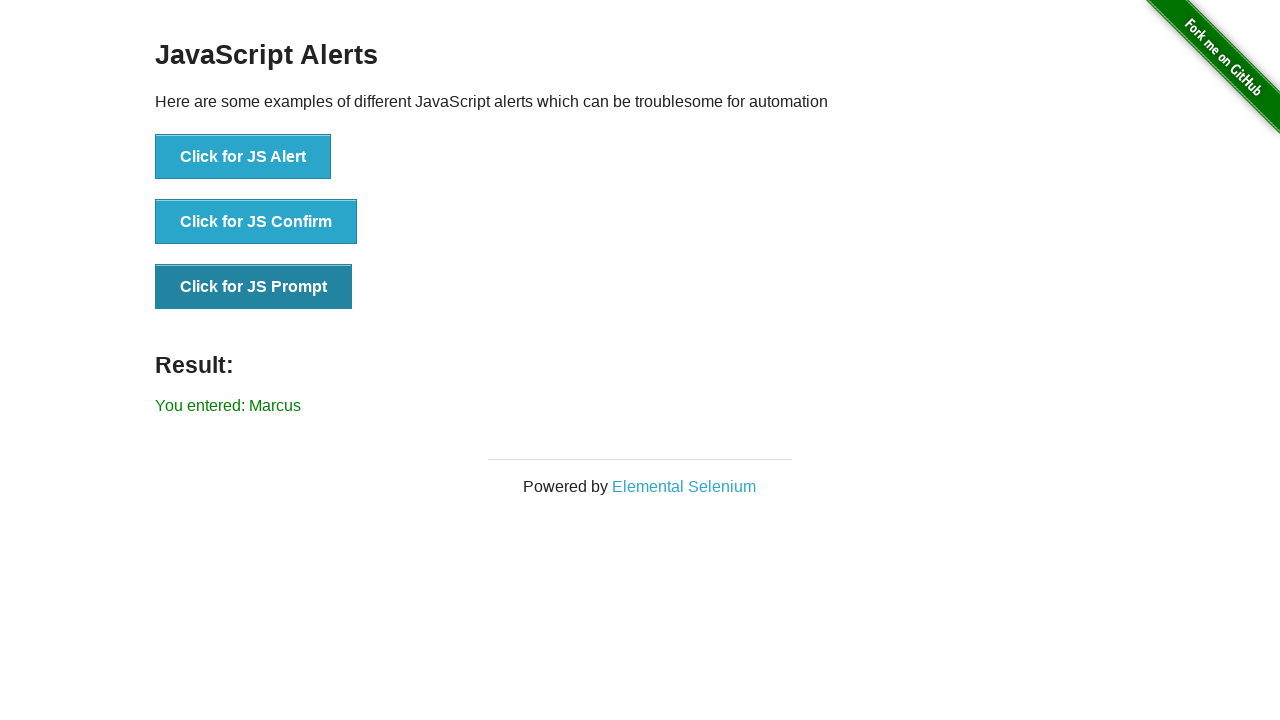